Tests clicking the full image button on the JPL Space images page and verifies the modal image loads

Starting URL: https://data-class-jpl-space.s3.amazonaws.com/JPL_Space/index.html

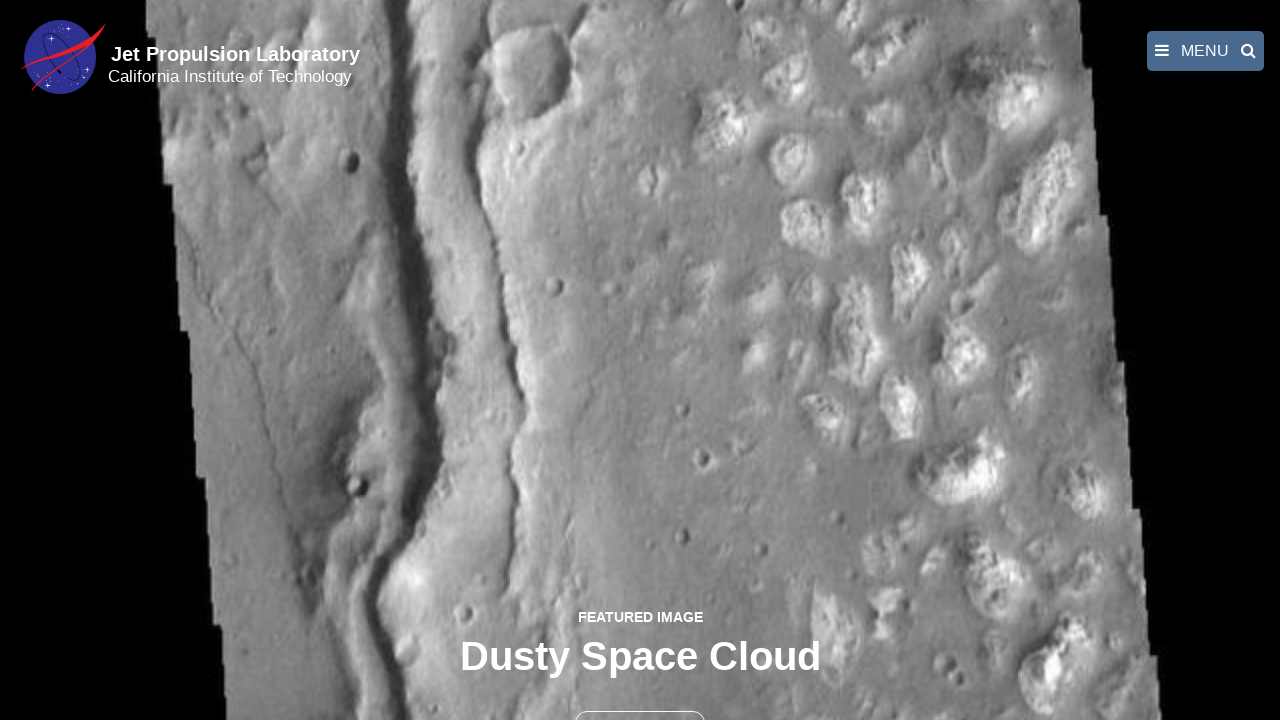

Clicked the full image button (second button on page) at (640, 699) on button >> nth=1
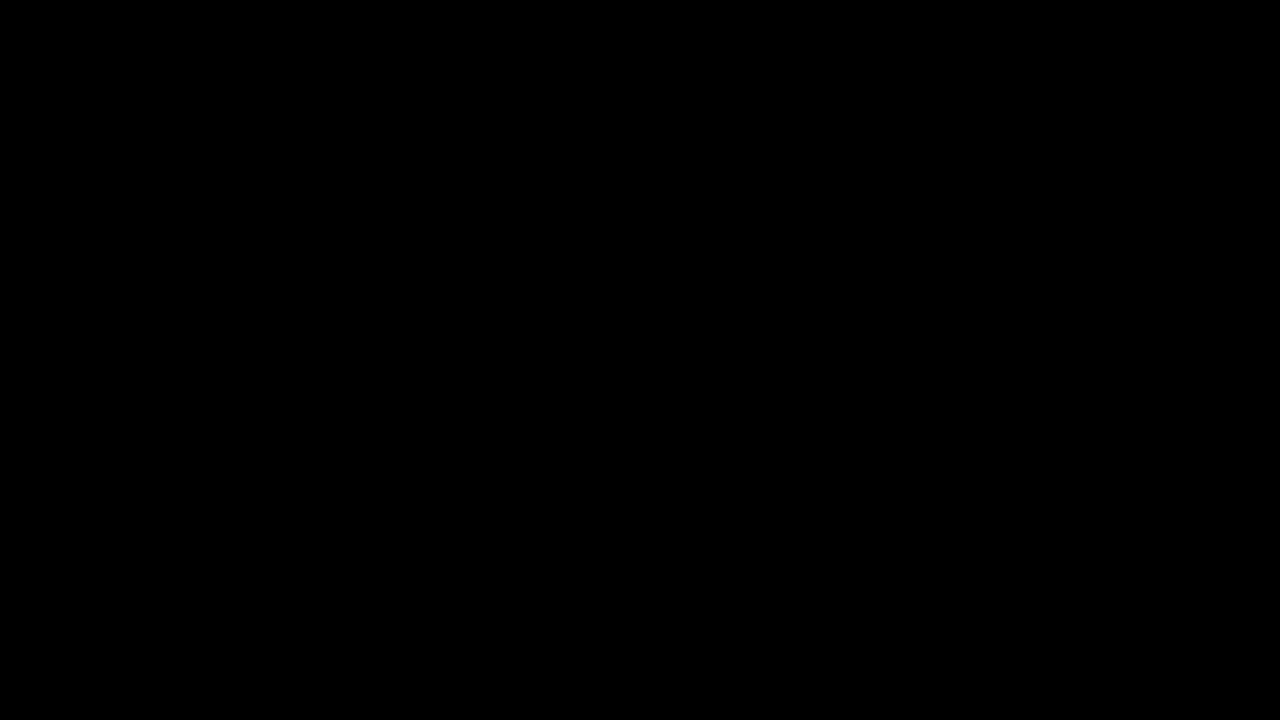

Modal image loaded and fancybox image element appeared
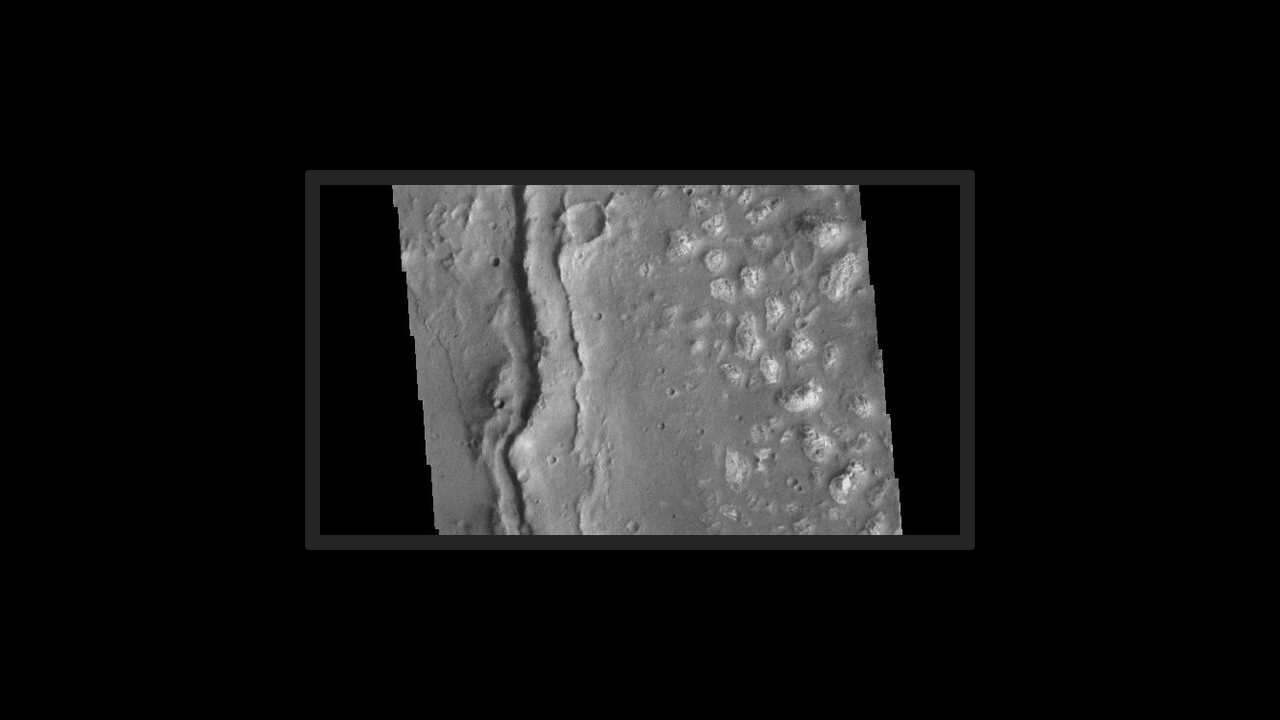

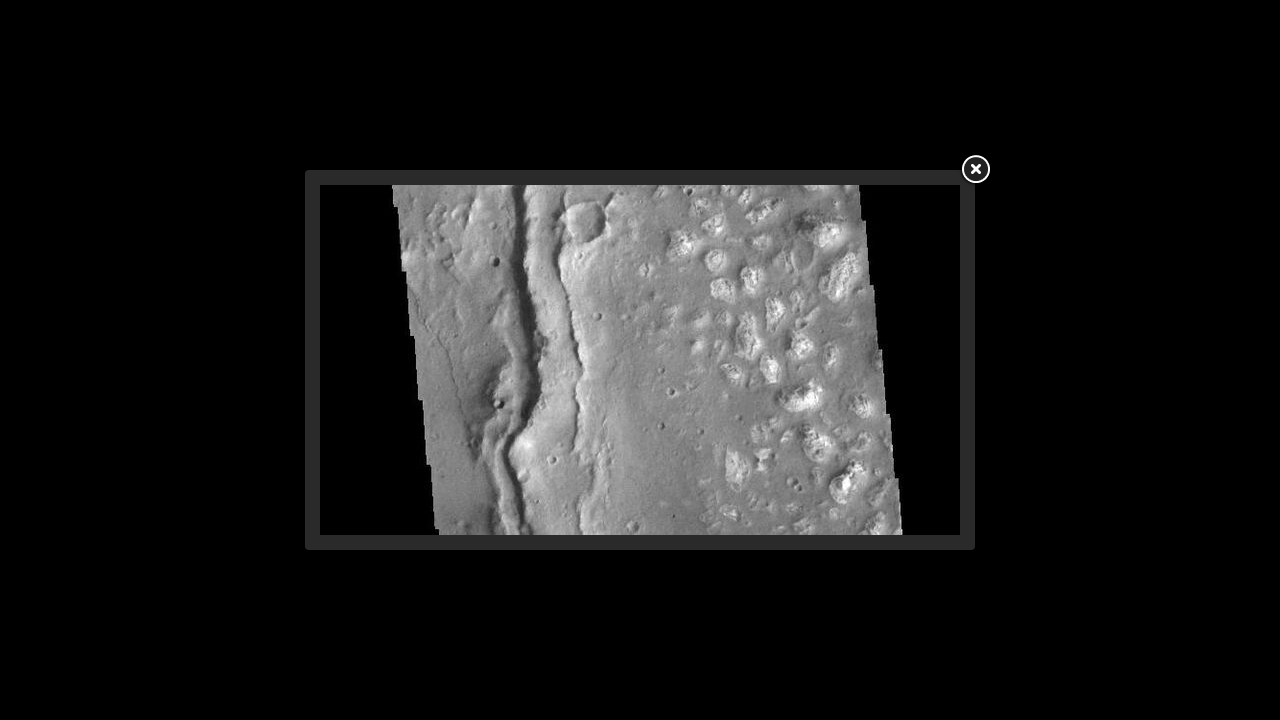